Tests flight booking form by selecting round trip radio button and checking family/friends and student discount checkboxes

Starting URL: https://rahulshettyacademy.com/dropdownsPractise/

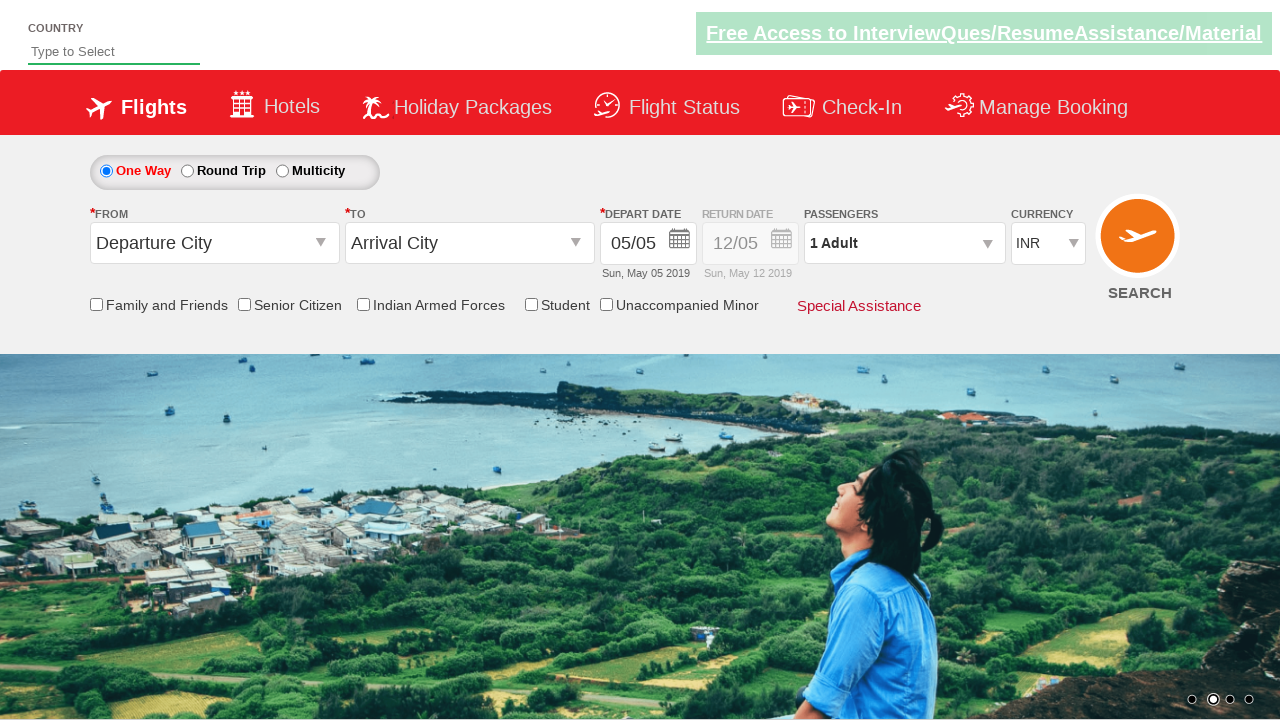

Clicked round trip radio button at (187, 171) on input#ctl00_mainContent_rbtnl_Trip_1
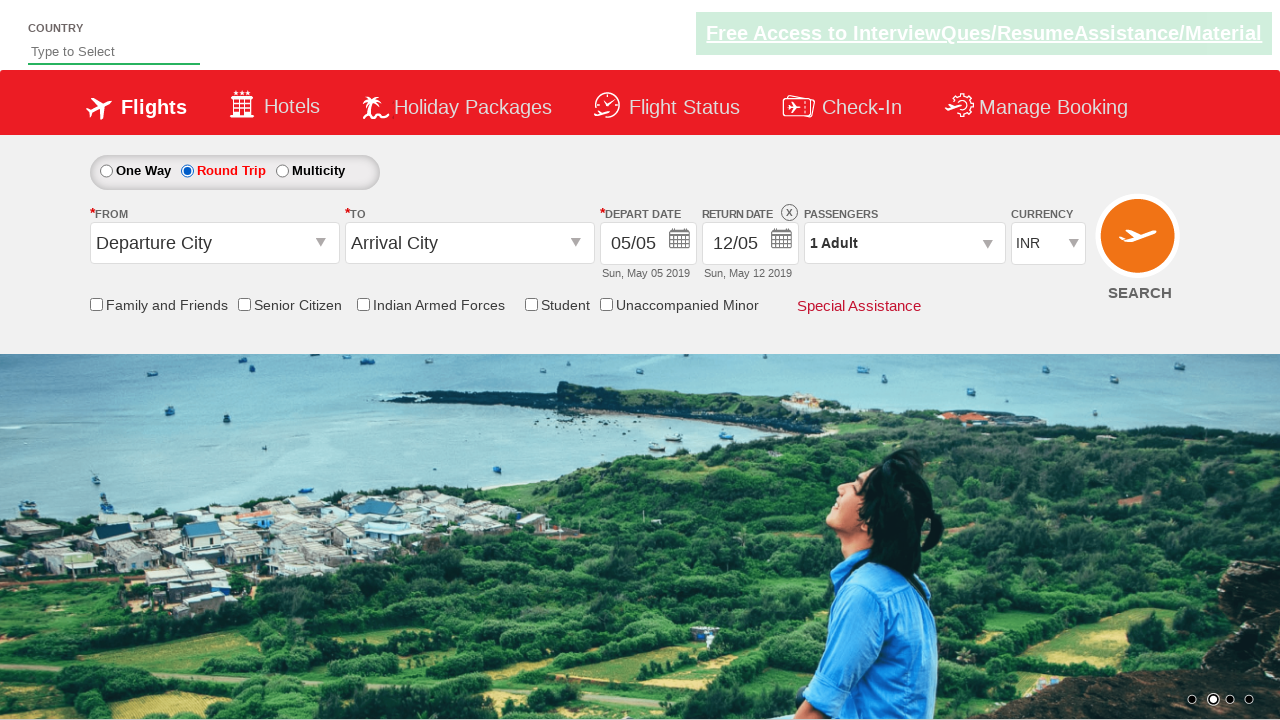

Checked family and friends checkbox at (96, 304) on #familyandfriend input
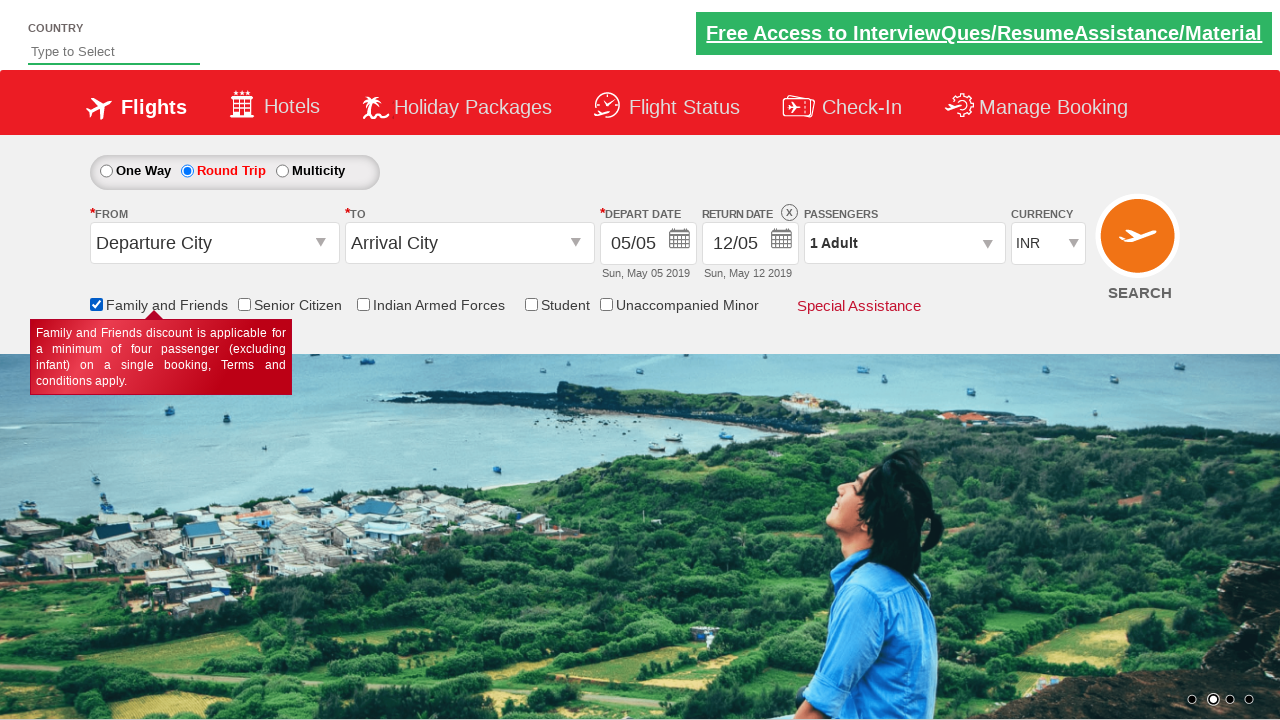

Checked student discount checkbox at (531, 304) on #StudentDiv input
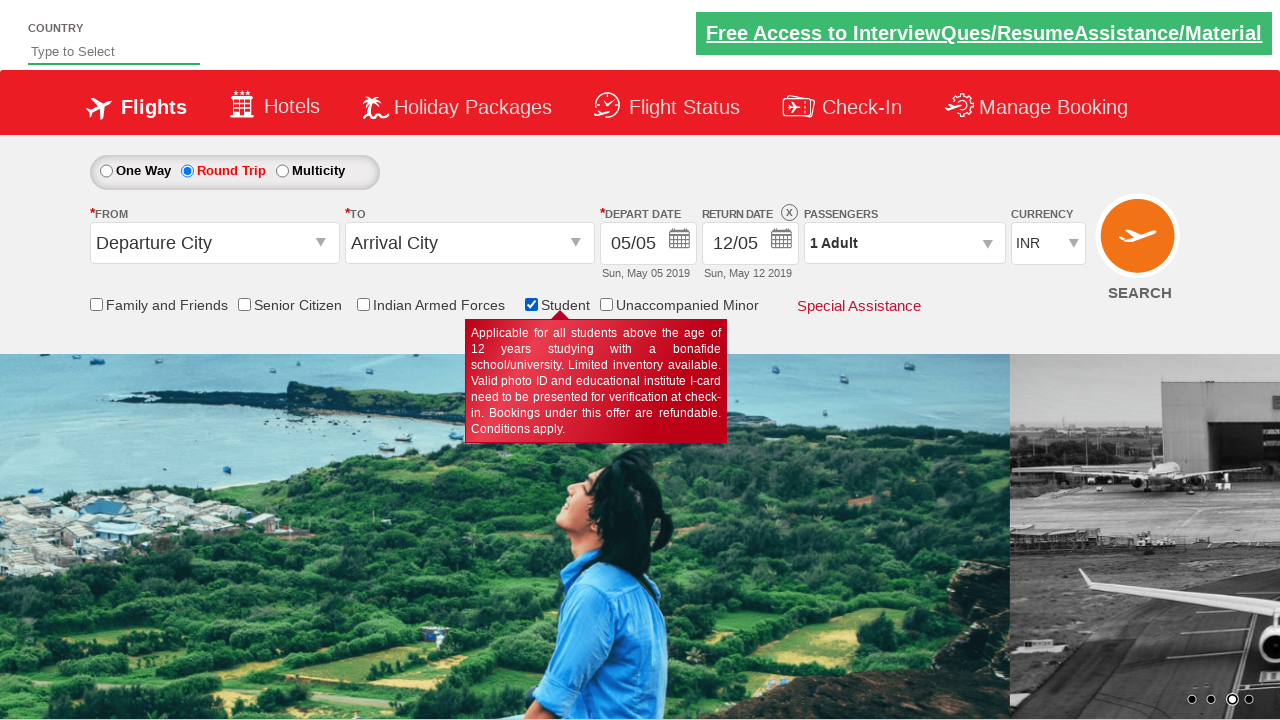

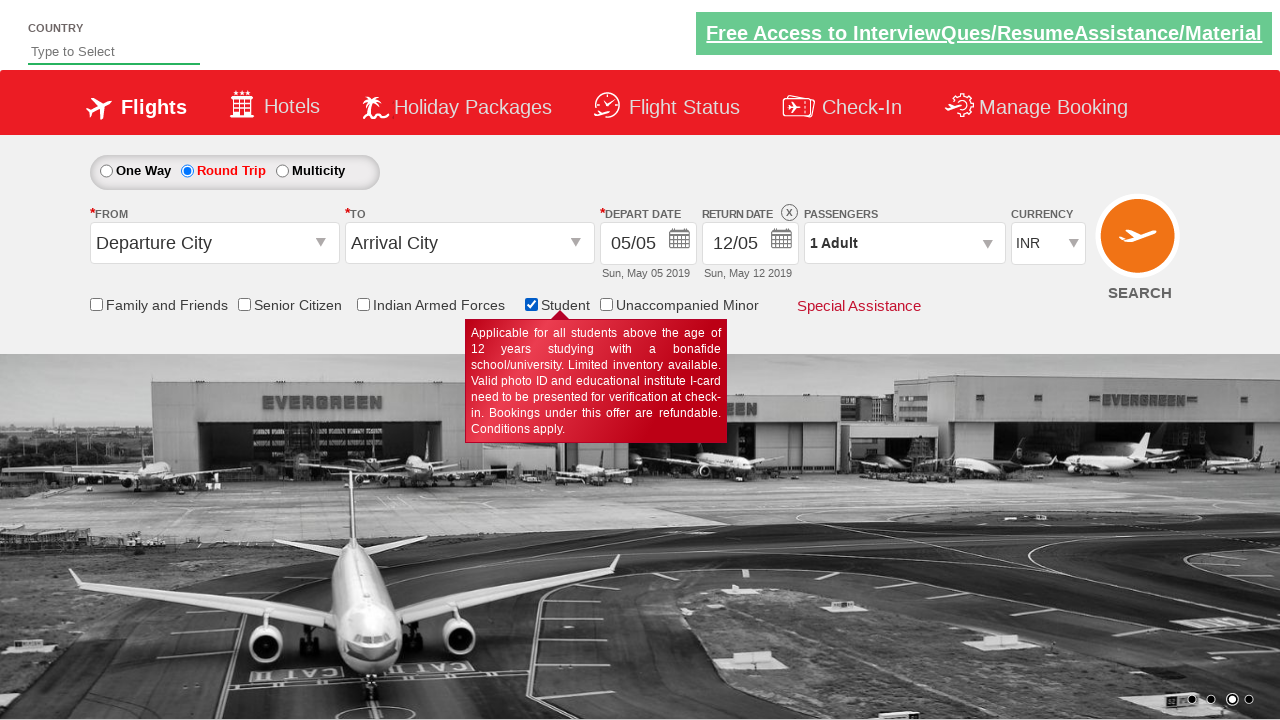